Tests e-commerce cart functionality by adding specific vegetables (Cucumber, Brocolli, Beetroot) to the cart, proceeding to checkout, and entering a promo code.

Starting URL: https://rahulshettyacademy.com/seleniumPractise/

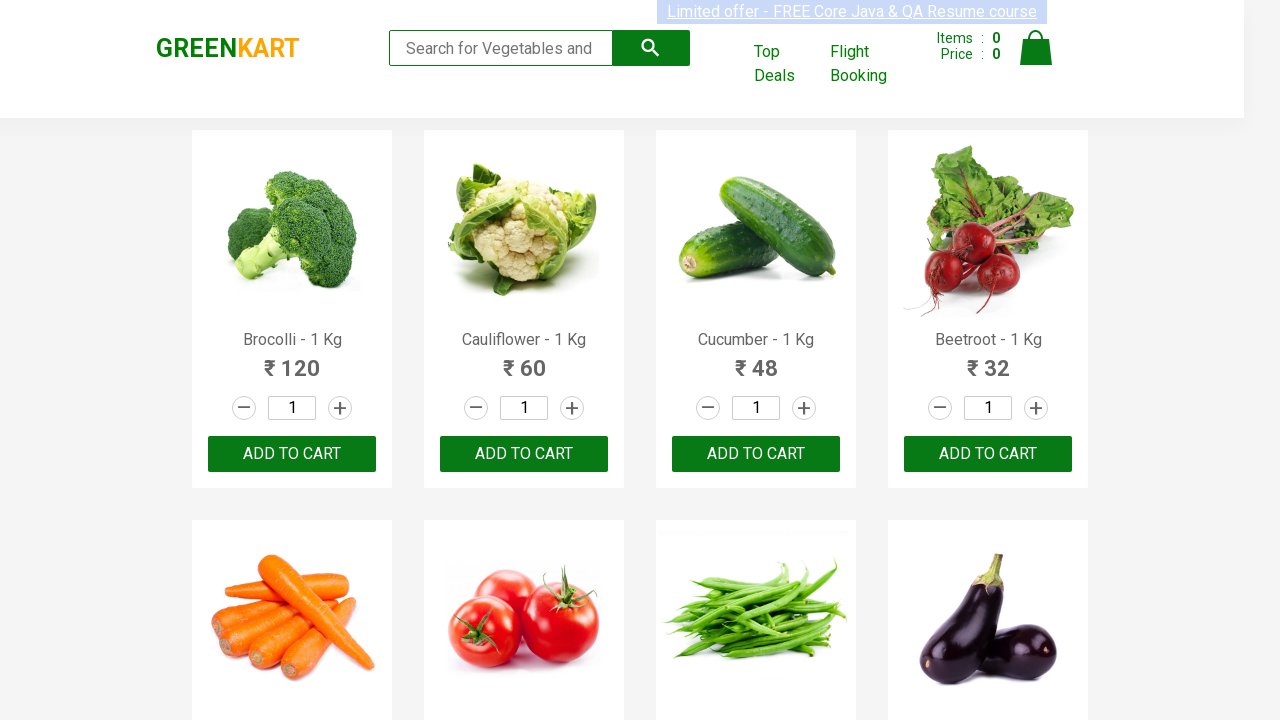

Waited for product names to load on the page
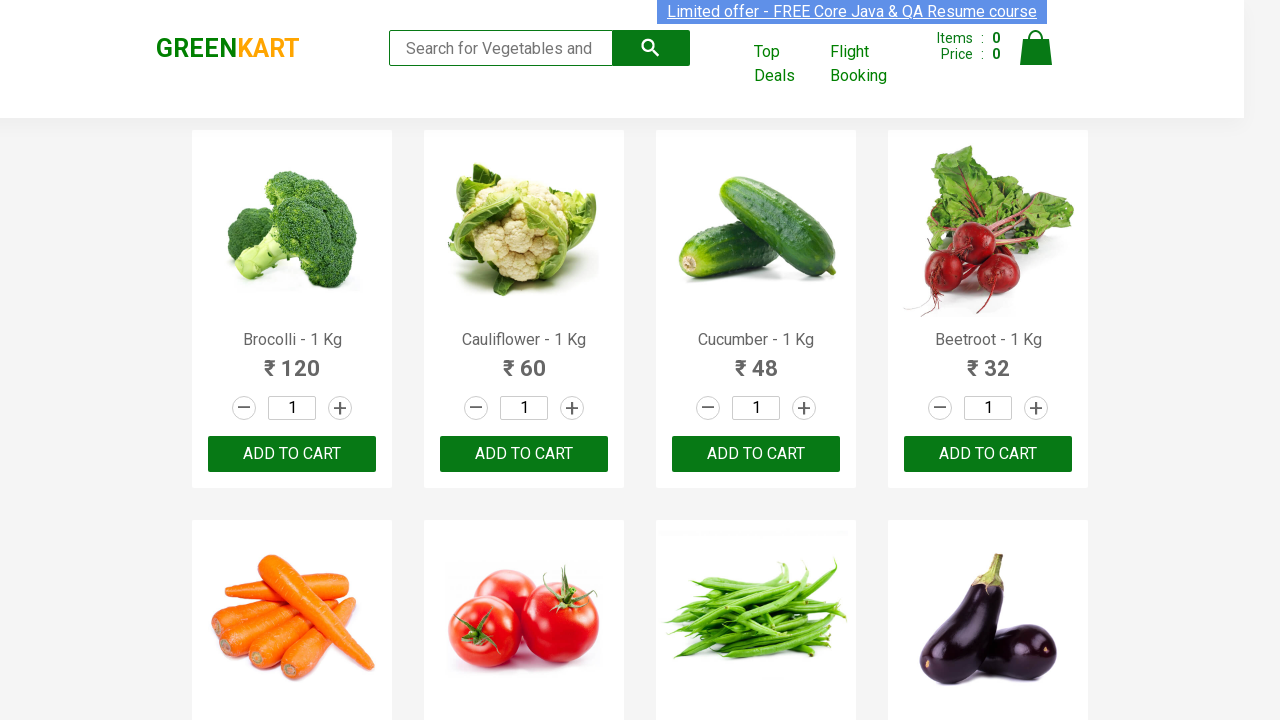

Retrieved all product name elements
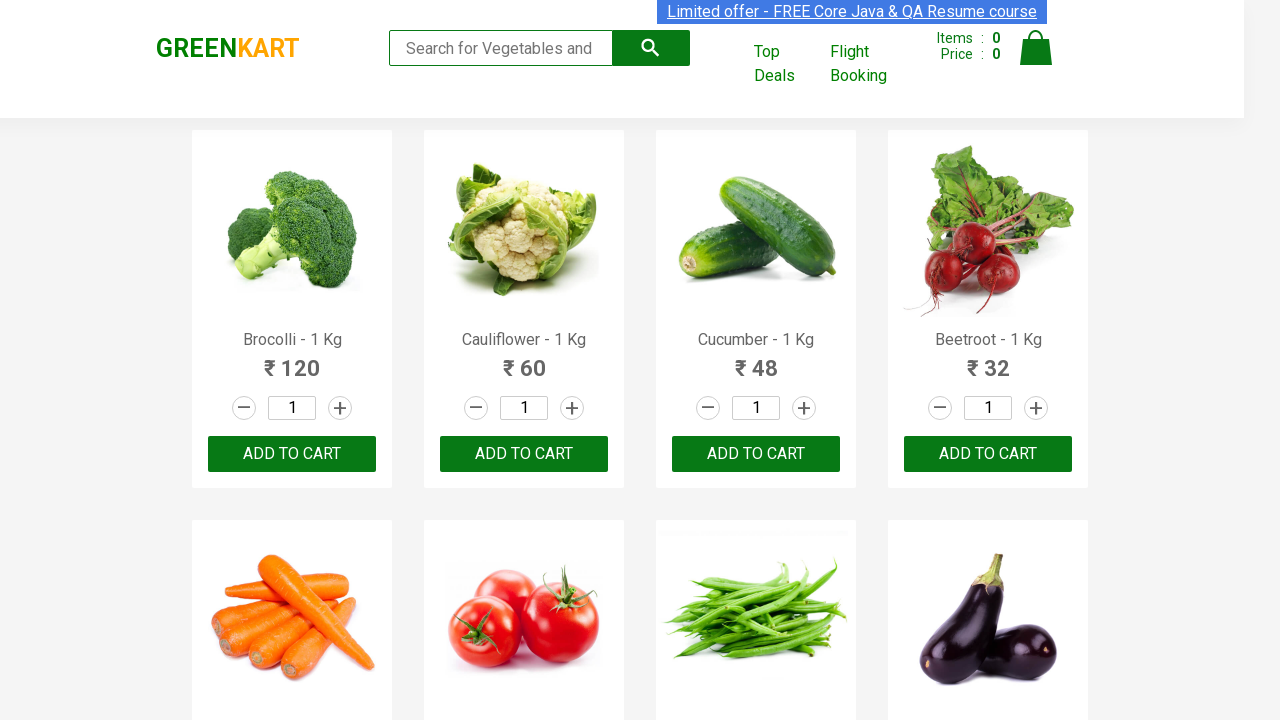

Retrieved all 'Add to Cart' buttons
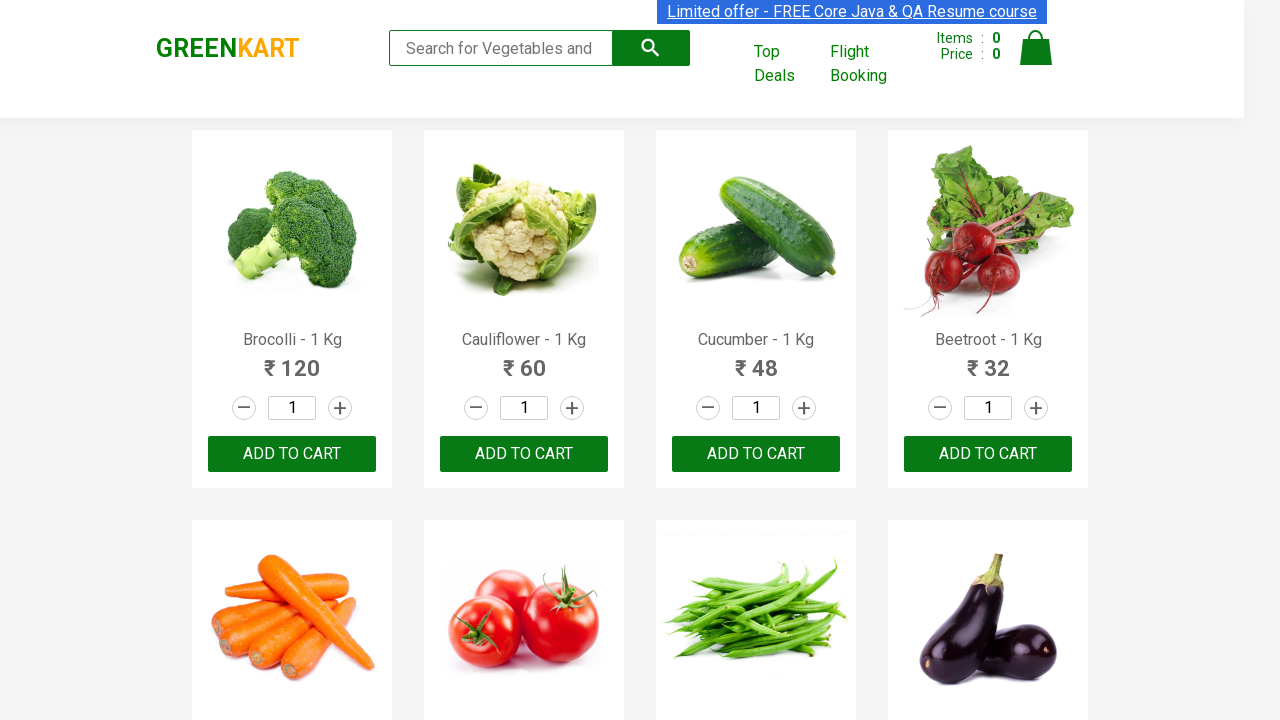

Clicked 'Add to Cart' for Brocolli at (292, 454) on xpath=//div[@class='product-action']/button >> nth=0
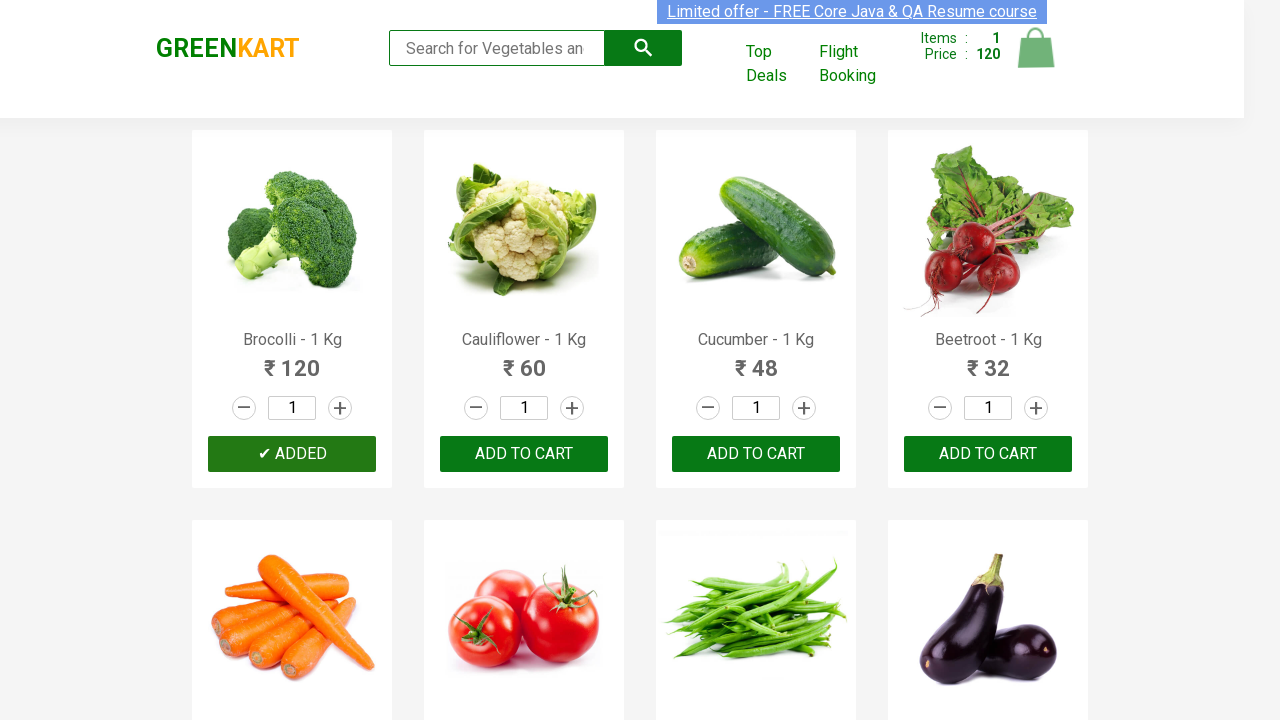

Clicked 'Add to Cart' for Cucumber at (756, 454) on xpath=//div[@class='product-action']/button >> nth=2
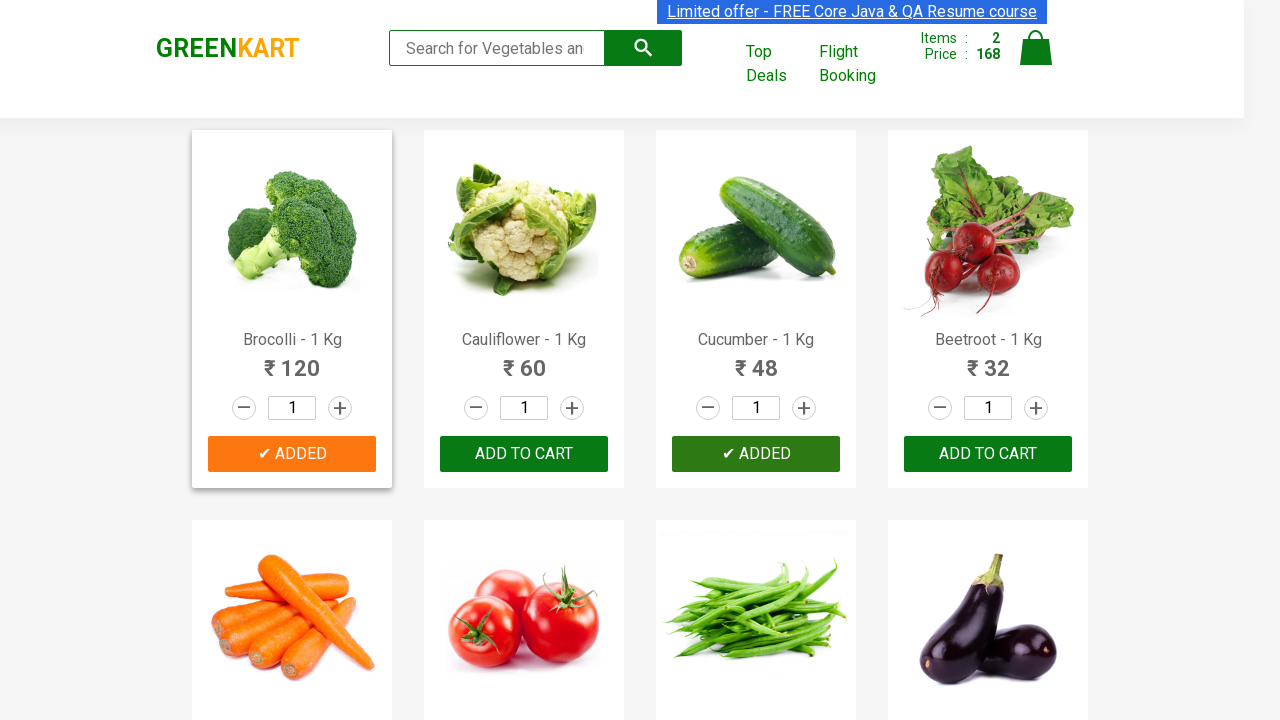

Clicked 'Add to Cart' for Beetroot at (988, 454) on xpath=//div[@class='product-action']/button >> nth=3
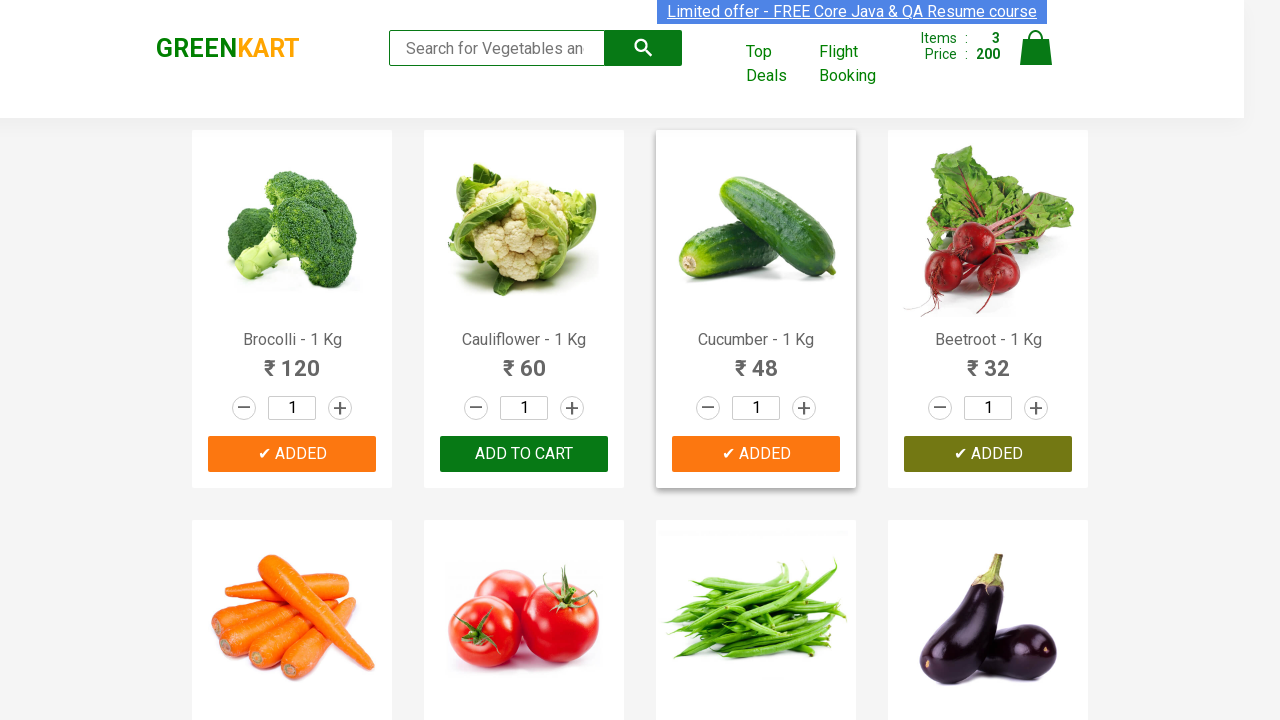

Clicked the cart icon to view cart at (1036, 48) on img[alt='Cart']
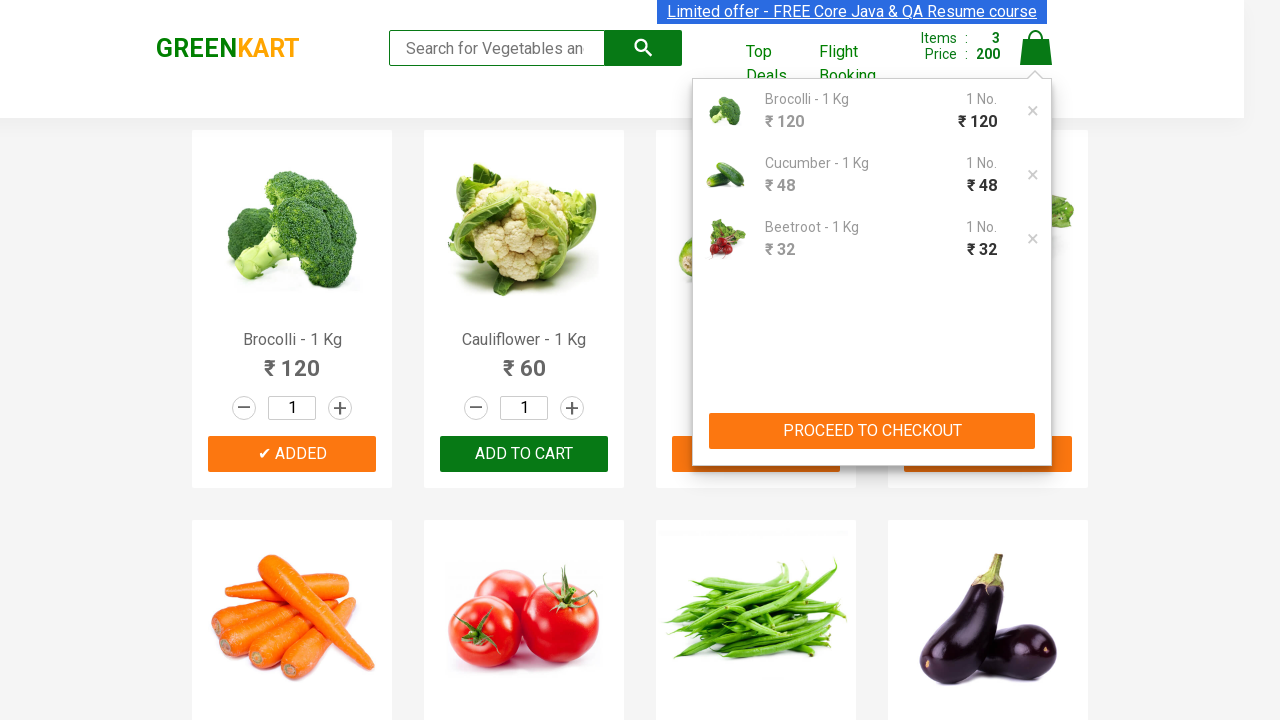

Clicked 'PROCEED TO CHECKOUT' button at (872, 431) on xpath=//button[text()='PROCEED TO CHECKOUT']
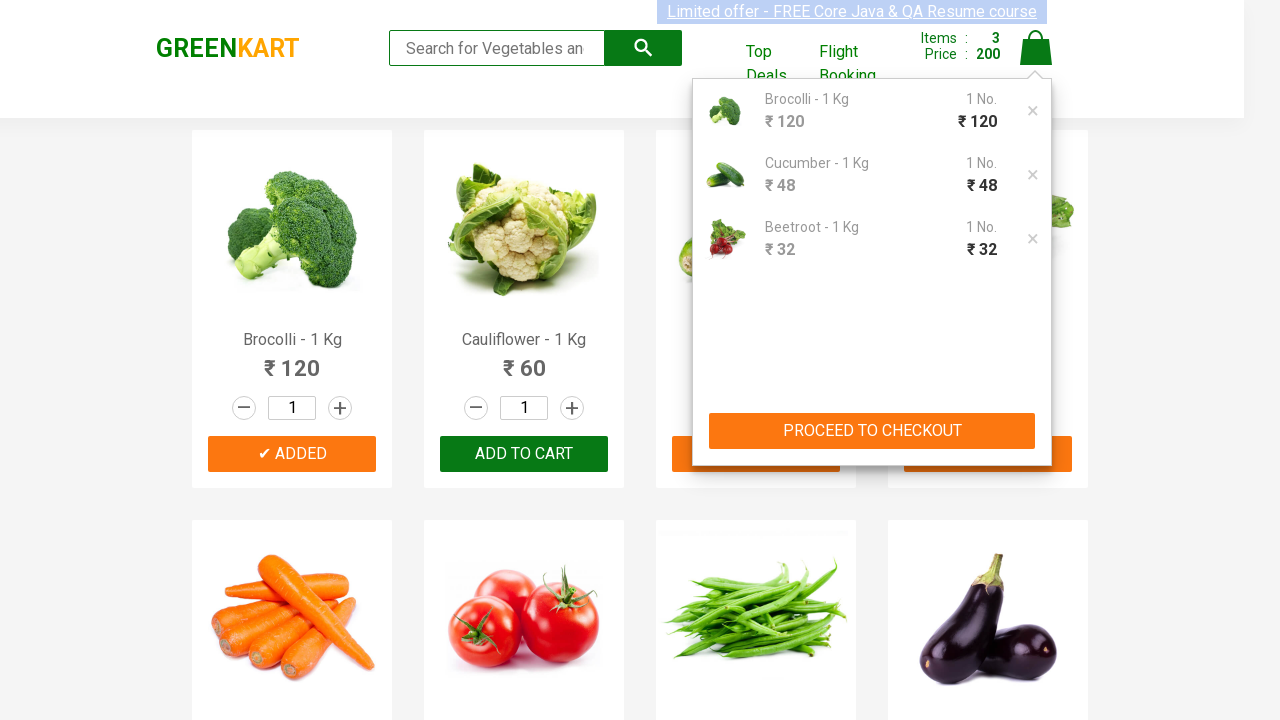

Waited for promo code input field to load on checkout page
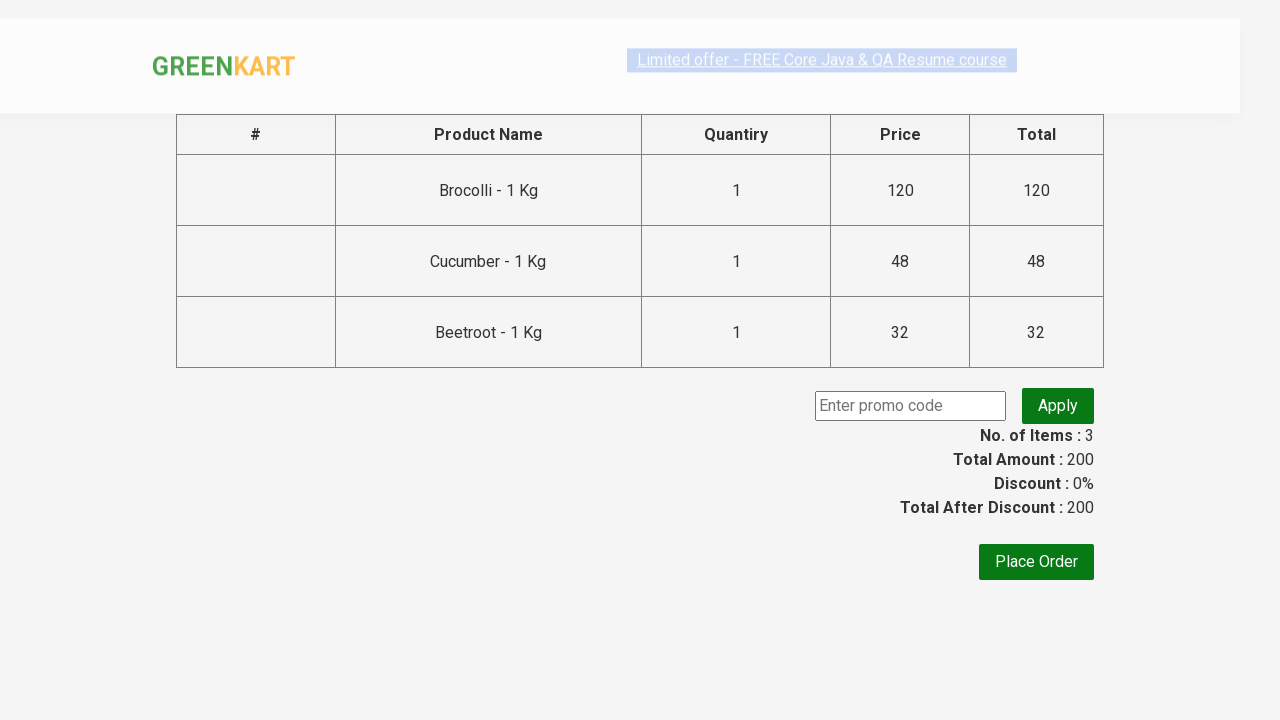

Filled promo code field with 'rahulshettyacademy' on input.promoCode
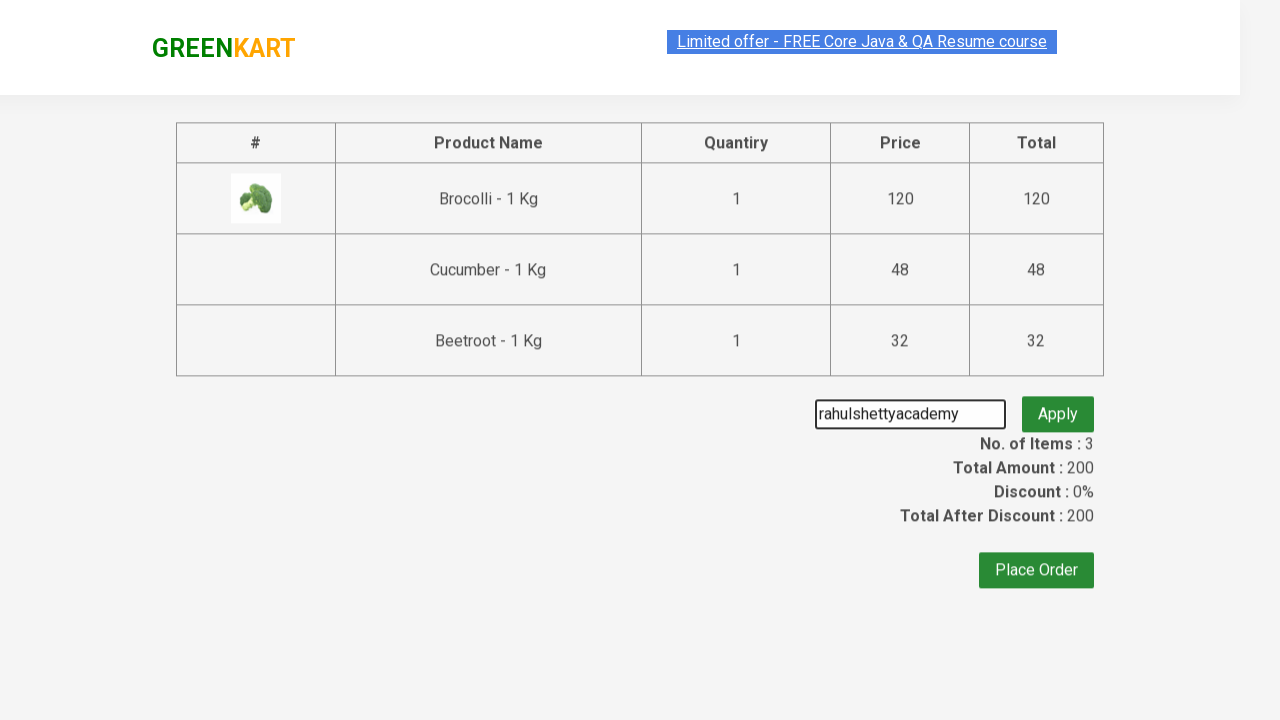

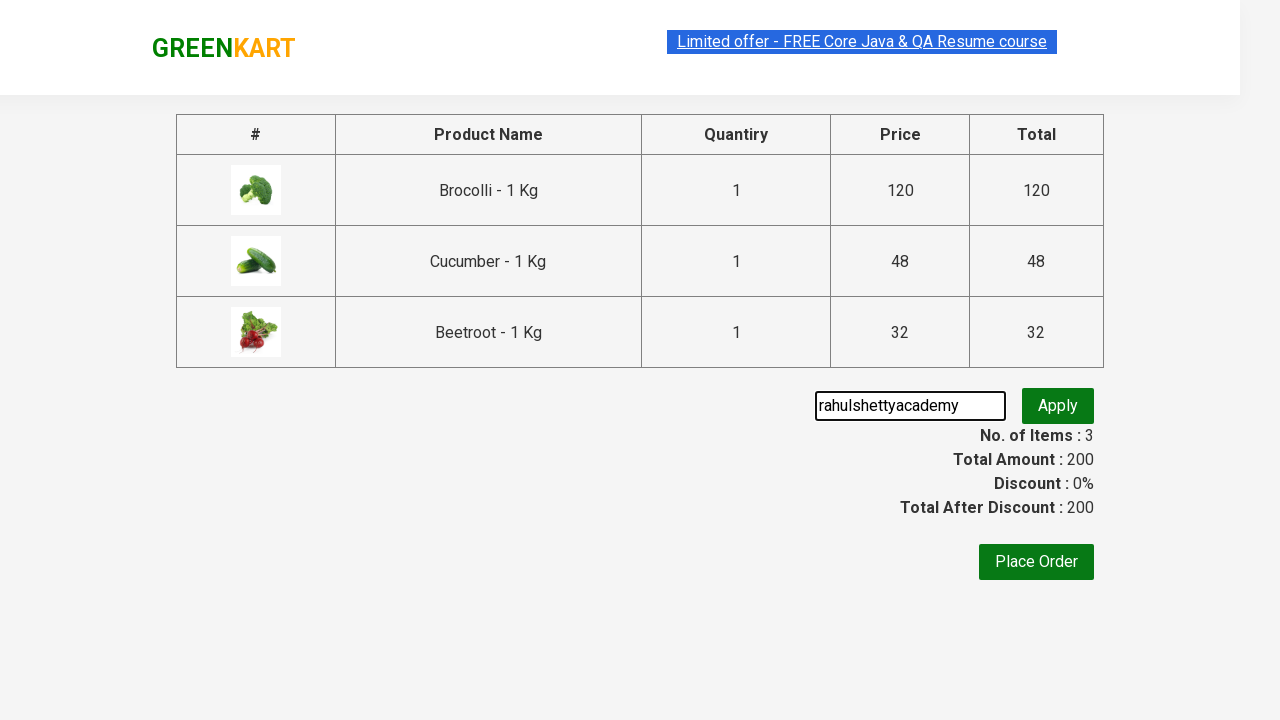